Tests clicking through dynamically enabled buttons that start disabled, waiting for each button to become clickable before clicking.

Starting URL: https://testpages.herokuapp.com/styled/dynamic-buttons-disabled.html

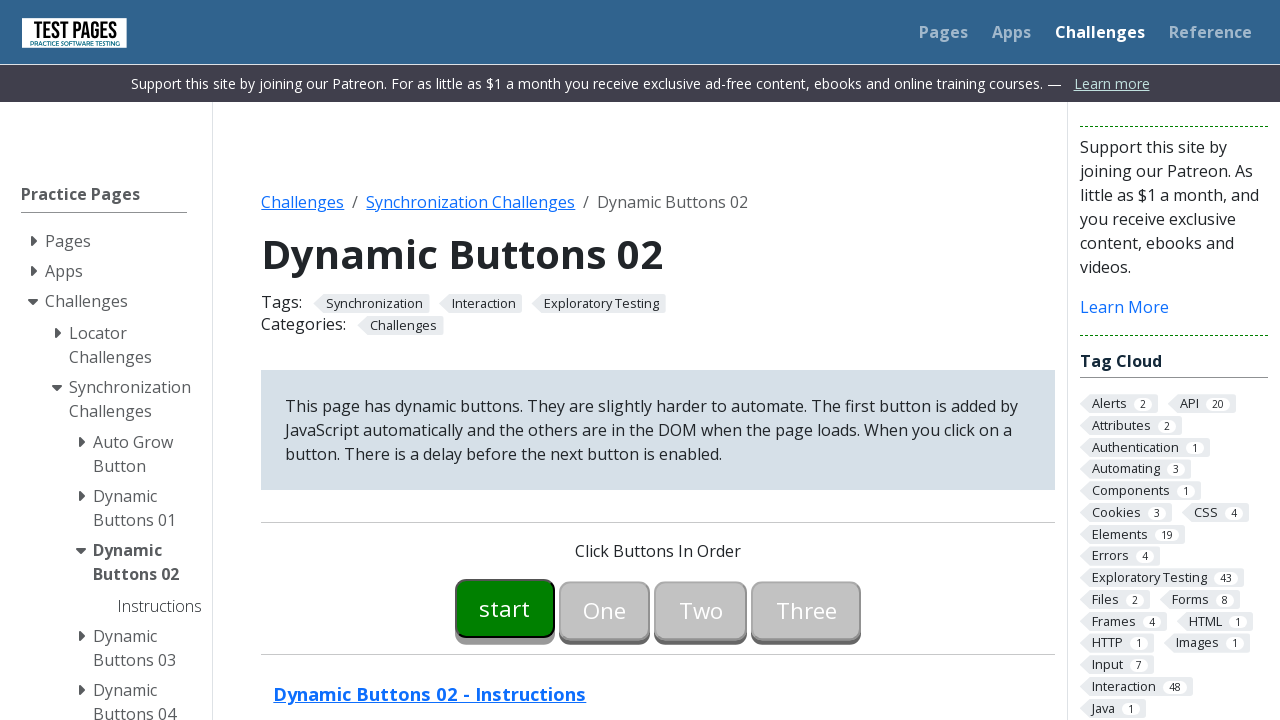

Clicked initial button 00 at (505, 608) on #button00
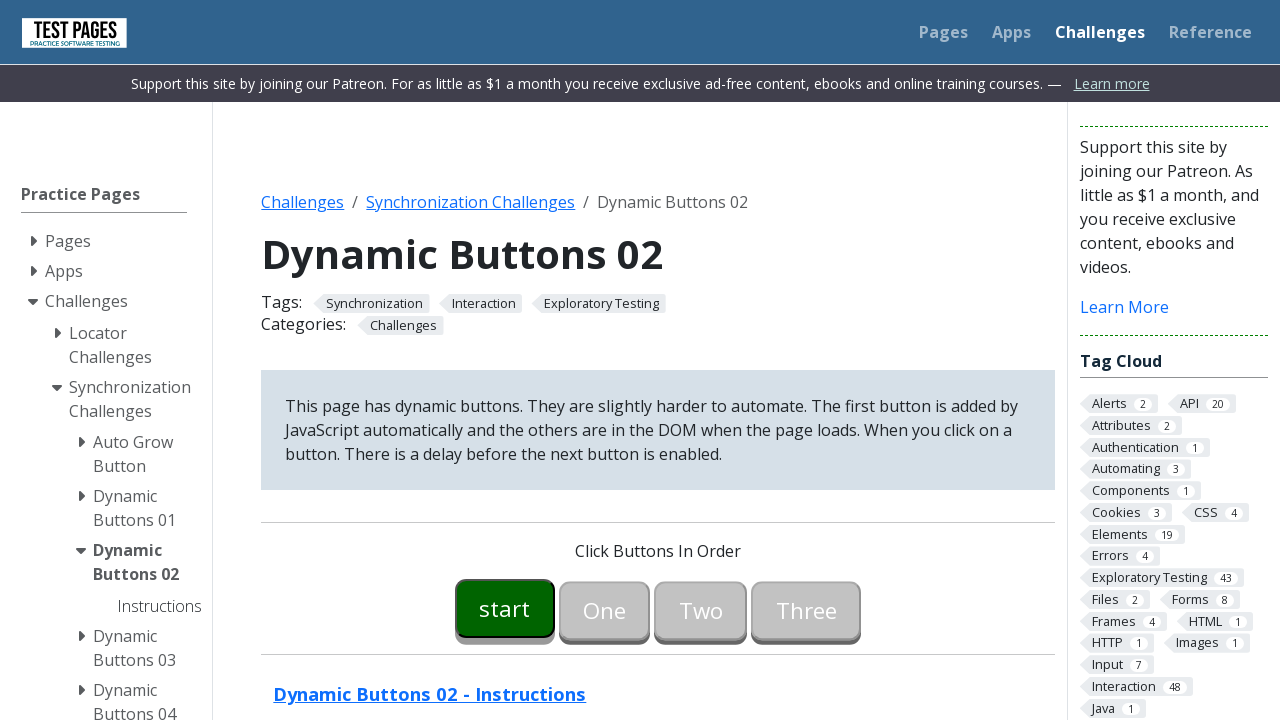

Waited for button 01 to become enabled
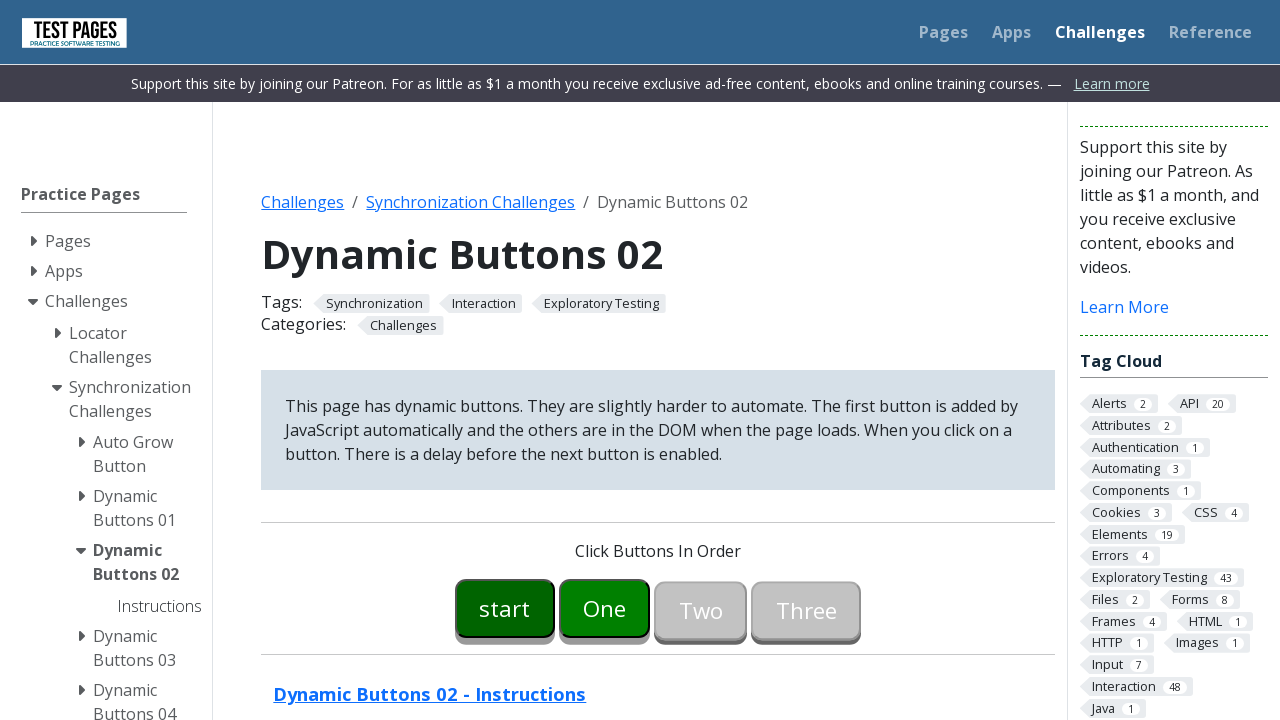

Clicked button 01 at (605, 608) on #button01
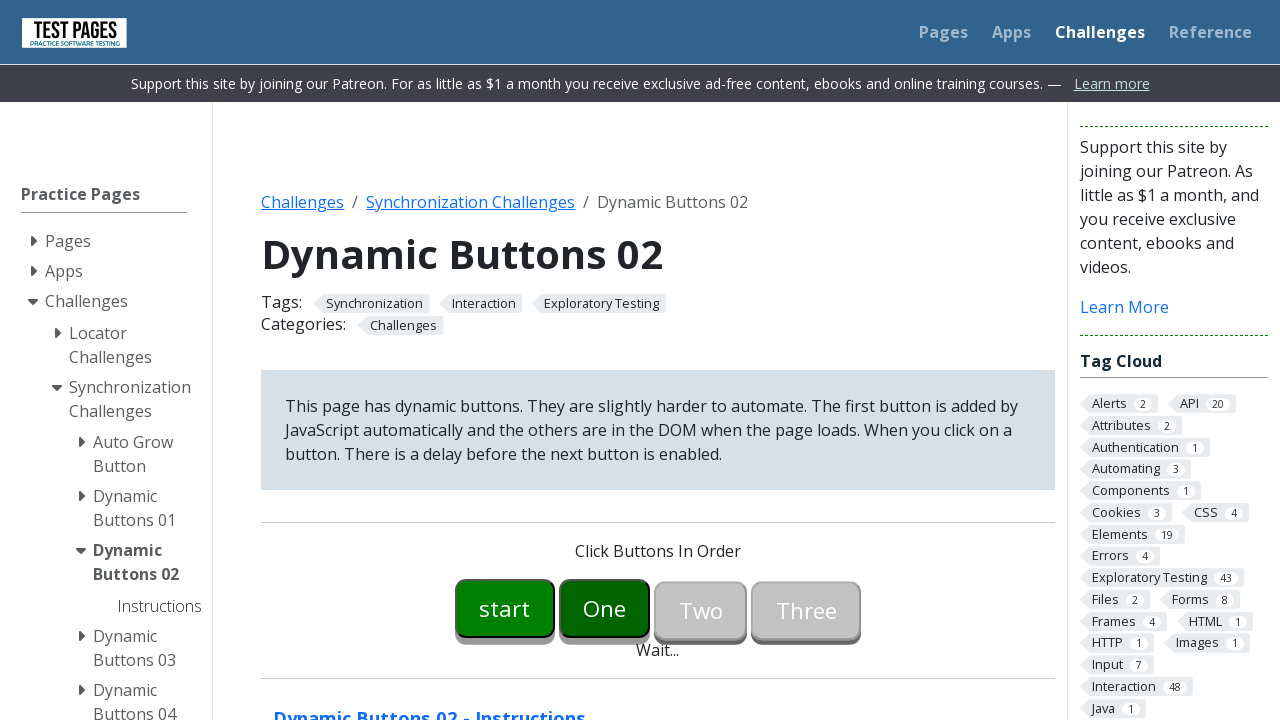

Waited for button 02 to become enabled
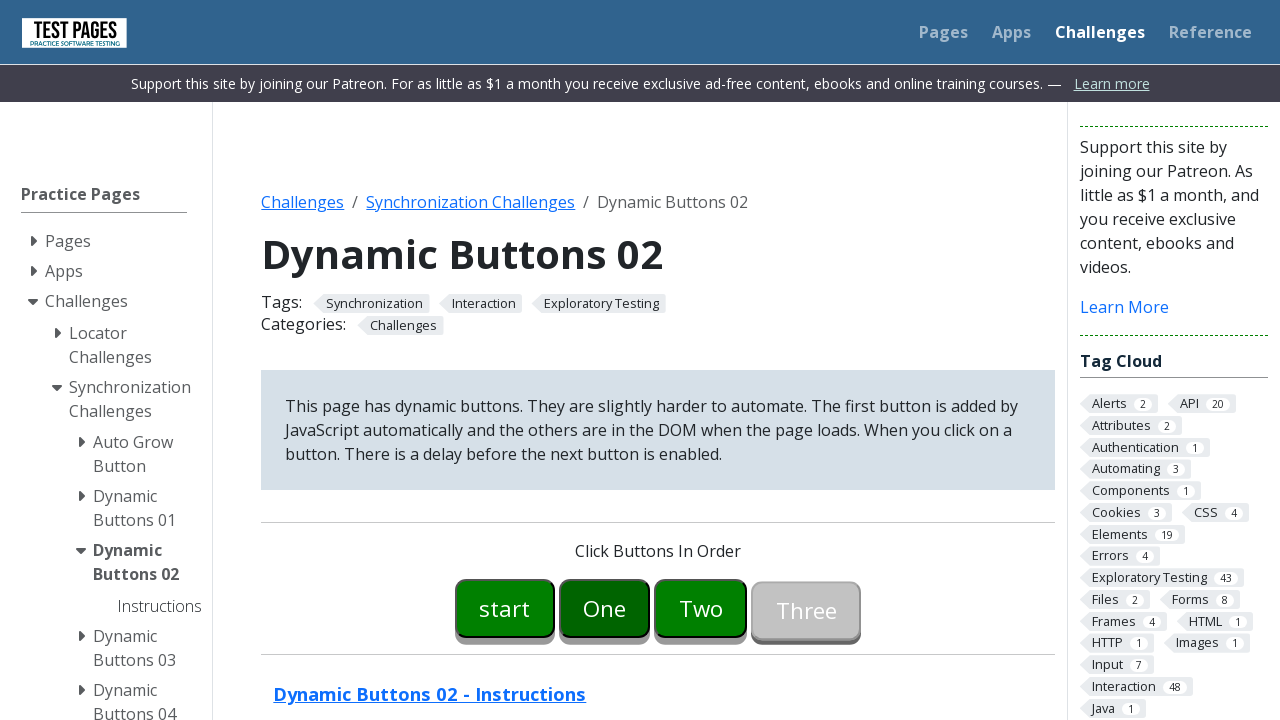

Clicked button 02 at (701, 608) on #button02
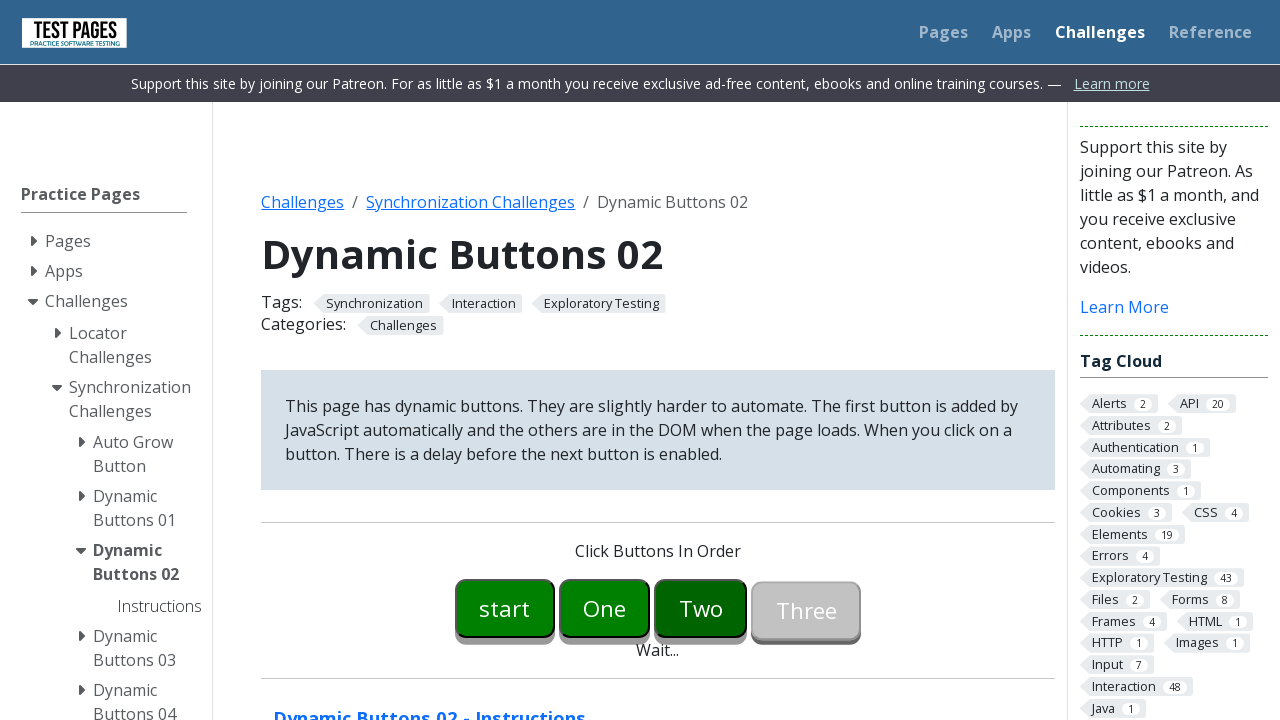

Waited for button 03 to become enabled
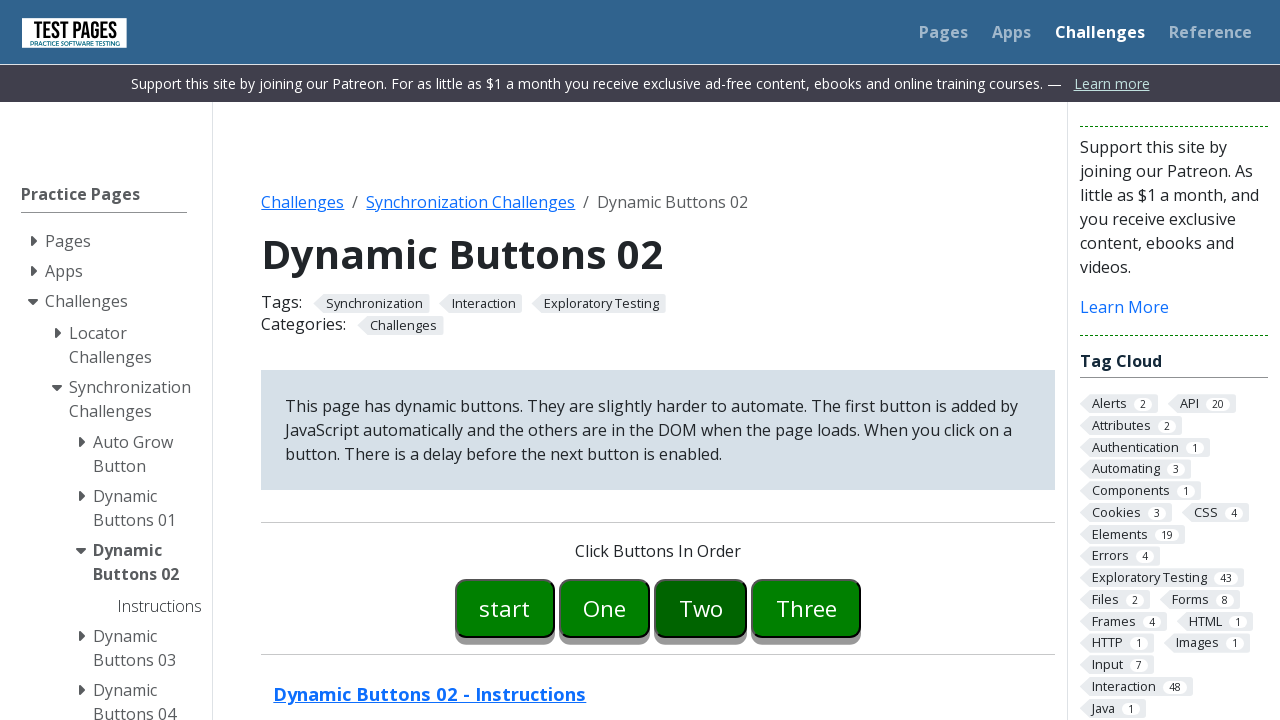

Clicked button 03 at (806, 608) on #button03
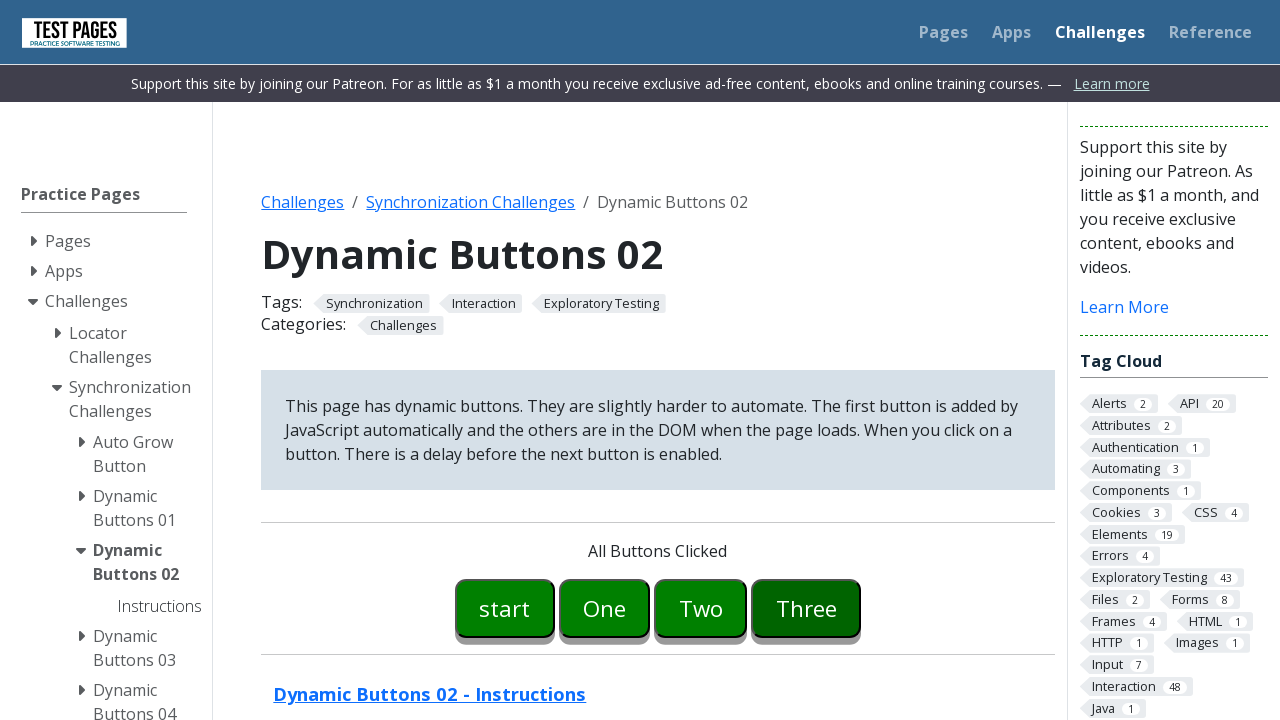

Verified completion message is displayed
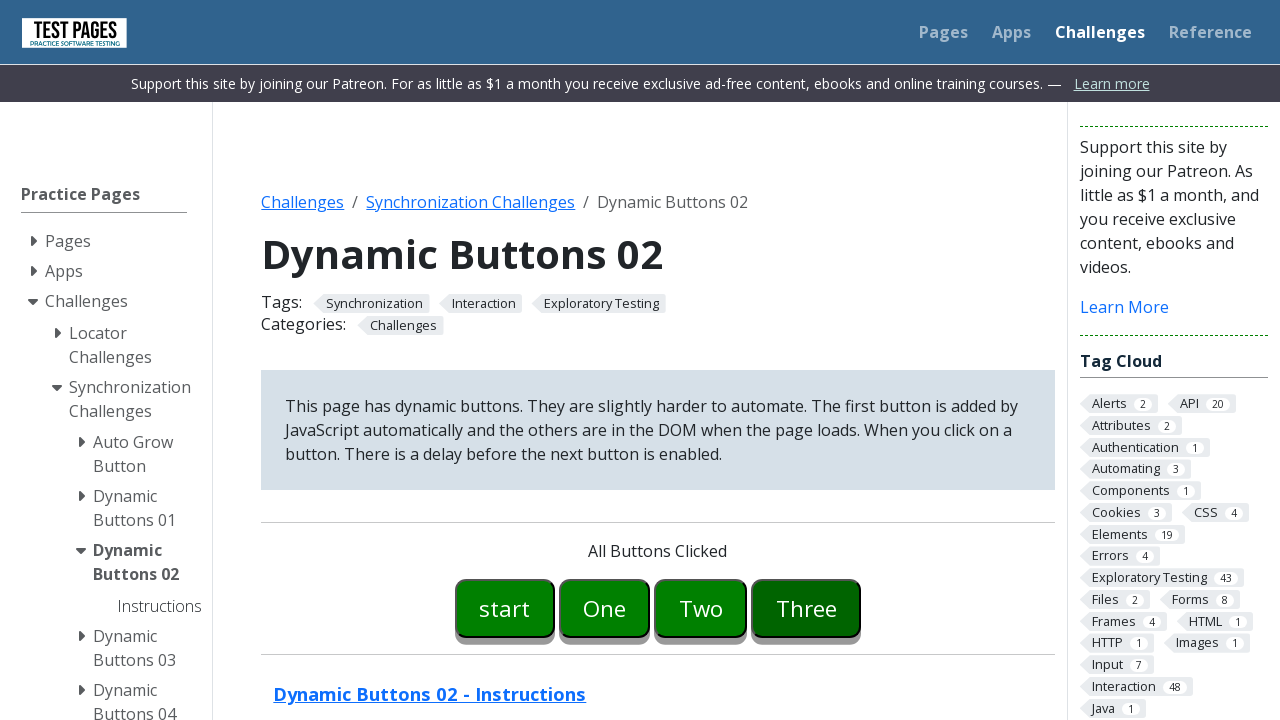

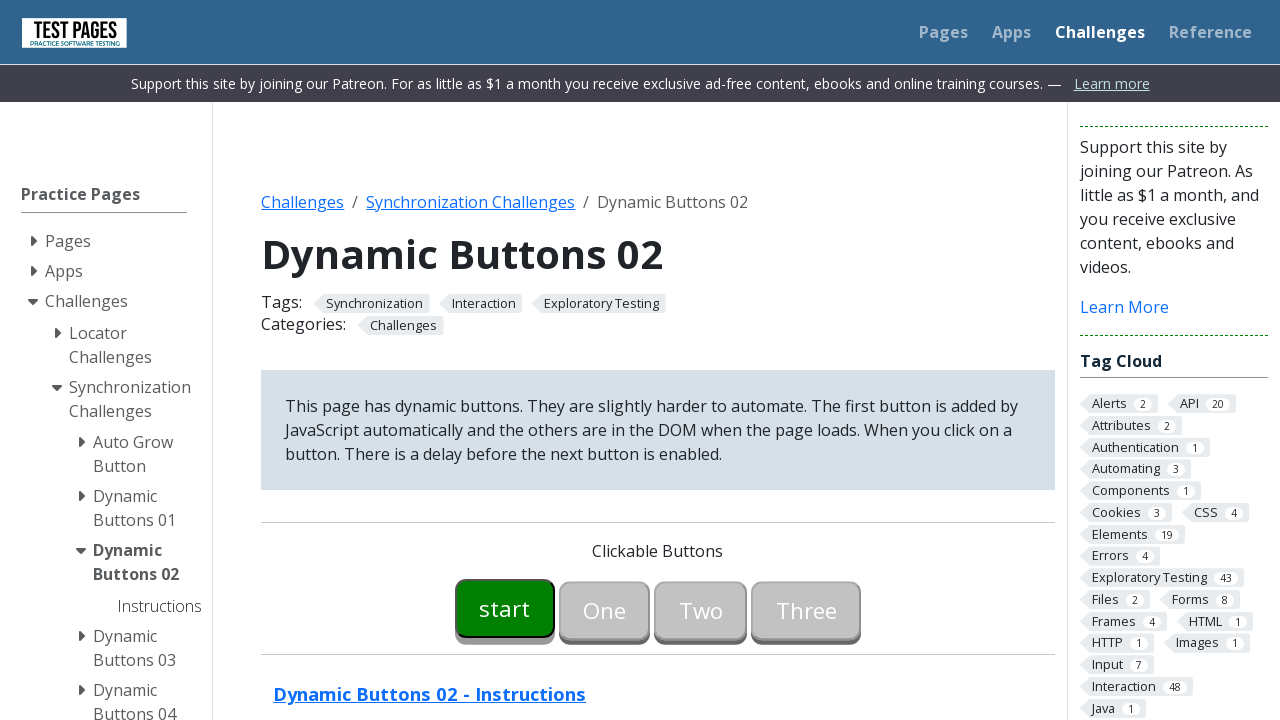